Tests registration form validation with invalid phone number format (too short and wrong prefix)

Starting URL: https://alada.vn/tai-khoan/dang-ky.html

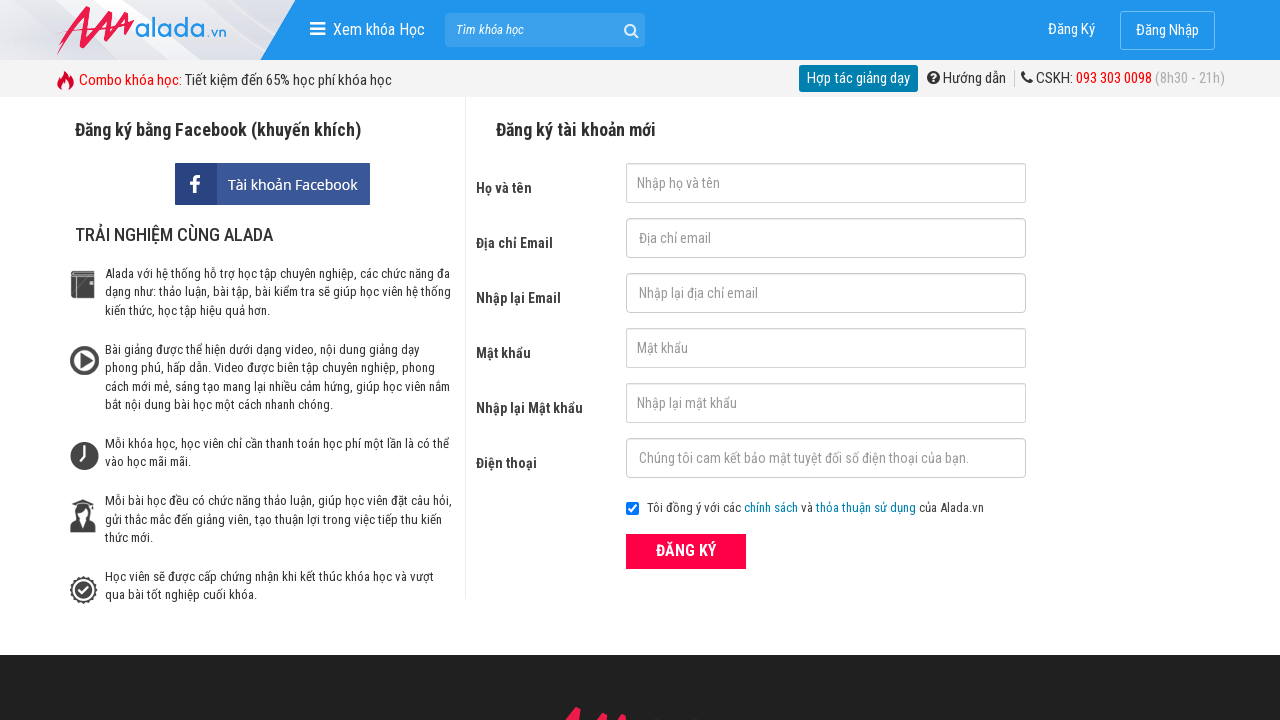

Filled first name field with 'Toan Nguyen' on #txtFirstname
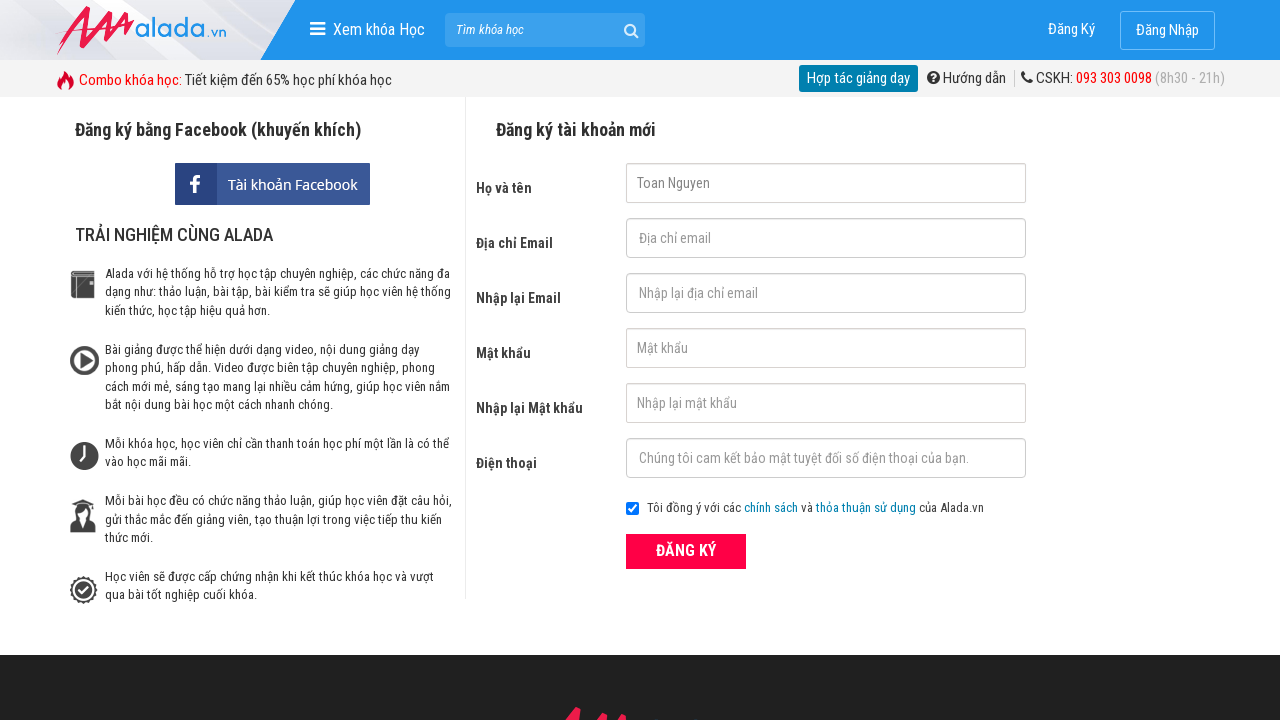

Filled email field with 'Toan@gmail.com' on #txtEmail
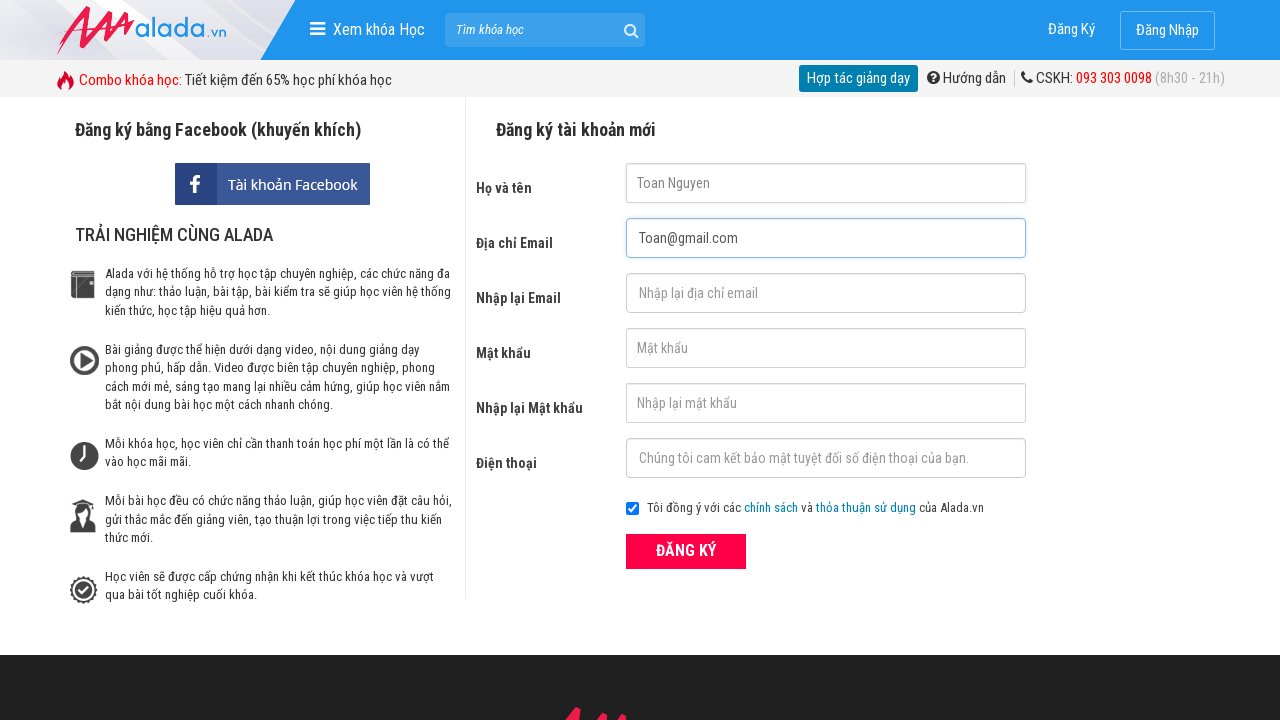

Filled confirm email field with 'Toan@gmail.com' on #txtCEmail
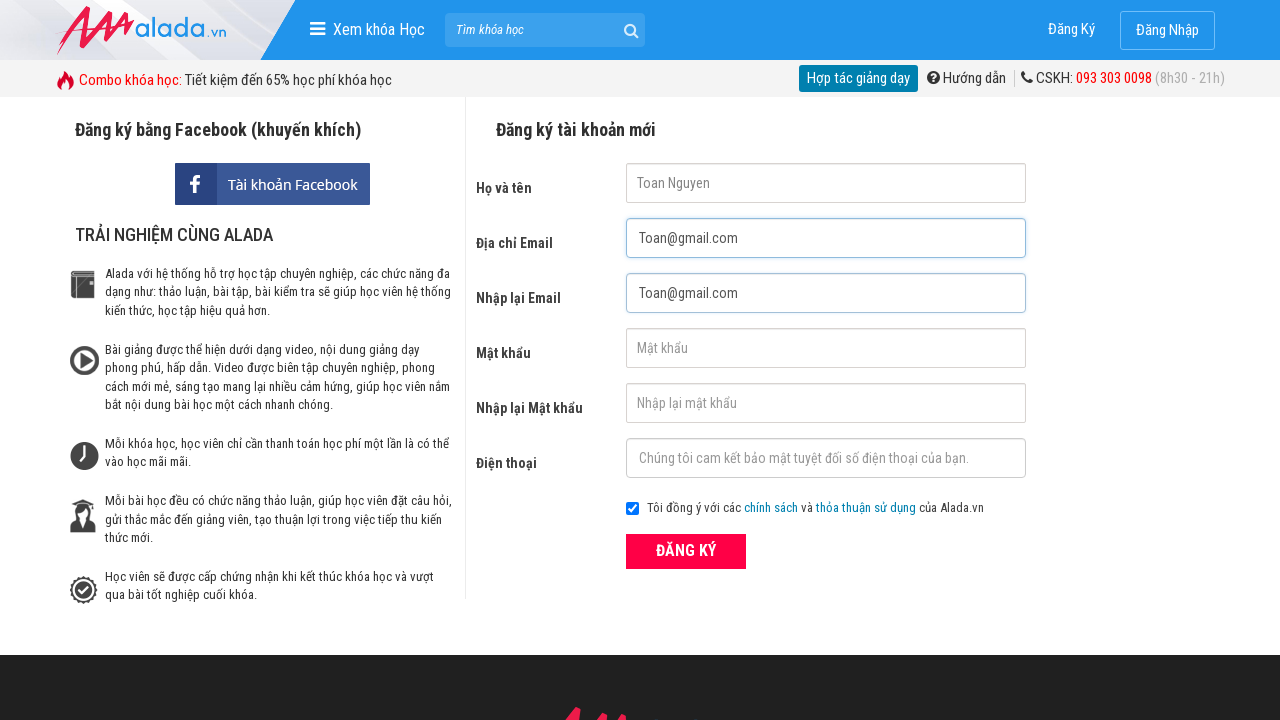

Filled password field with 'Toan12' on input#txtPassword
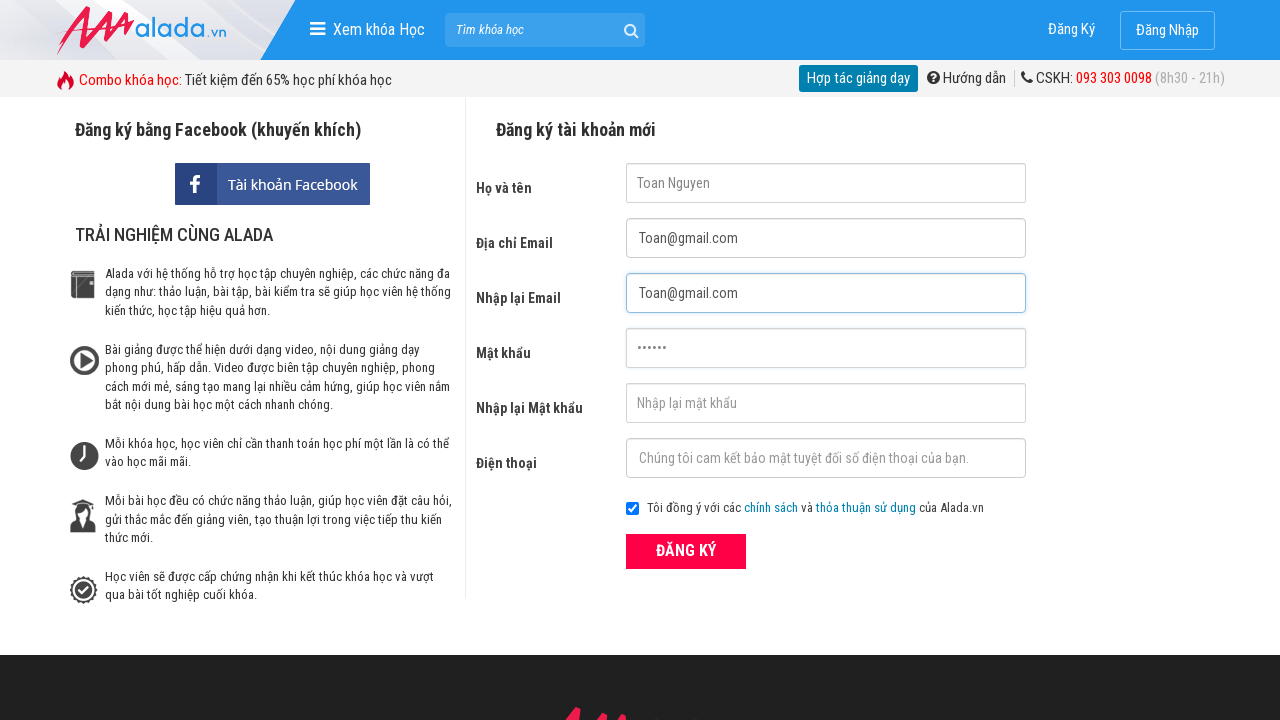

Filled confirm password field with 'Toan12' on input#txtCPassword
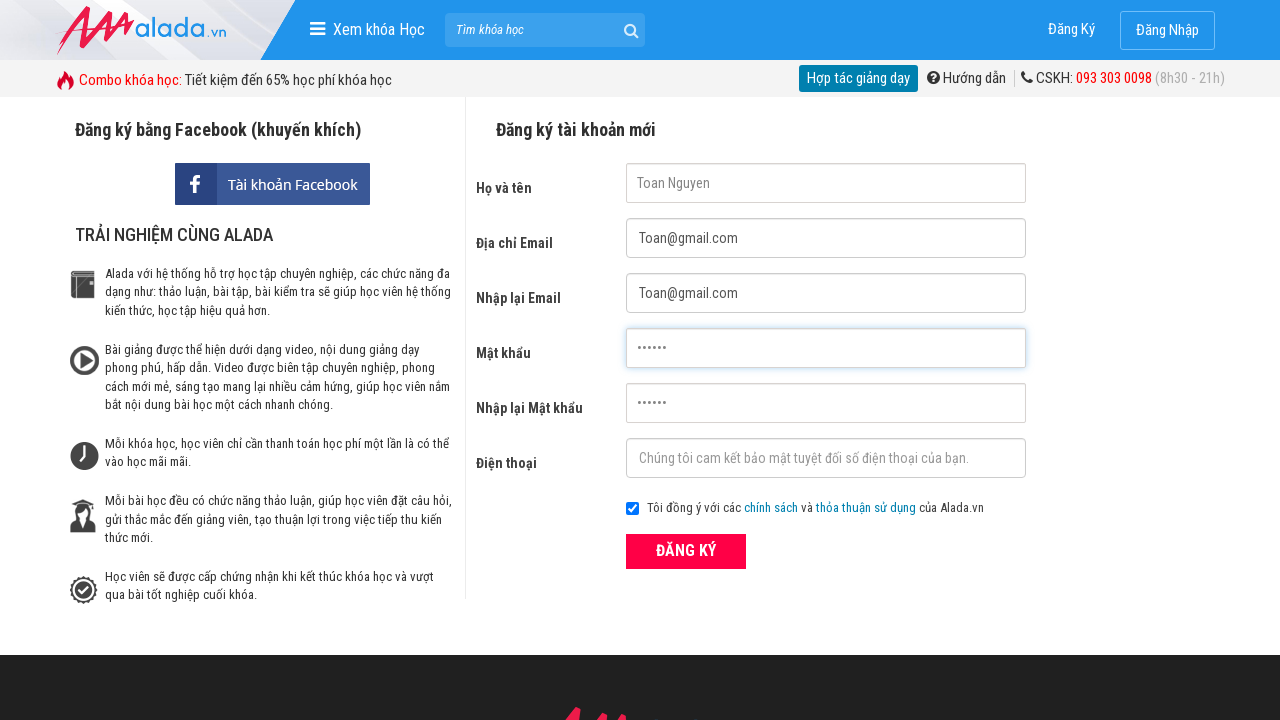

Filled phone field with '0901234' (too short format) on #txtPhone
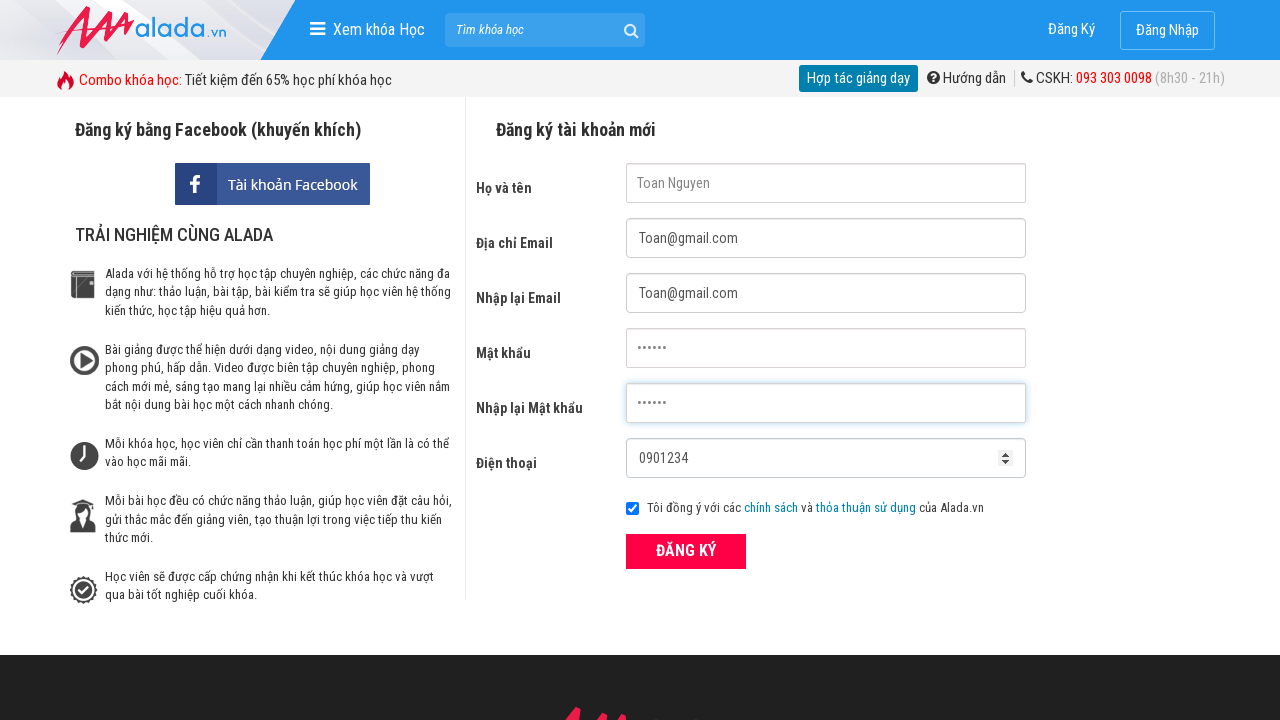

Clicked submit button to attempt registration at (686, 551) on button[type='submit']
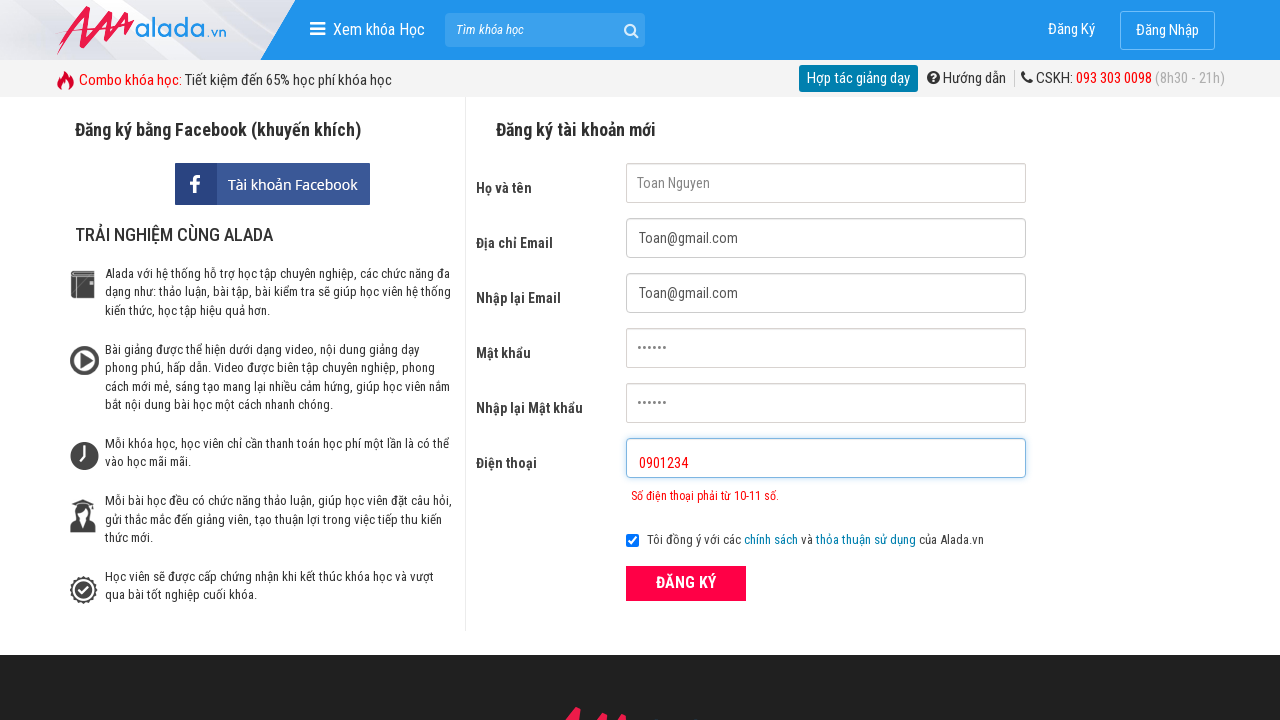

Phone error message appeared for too short number
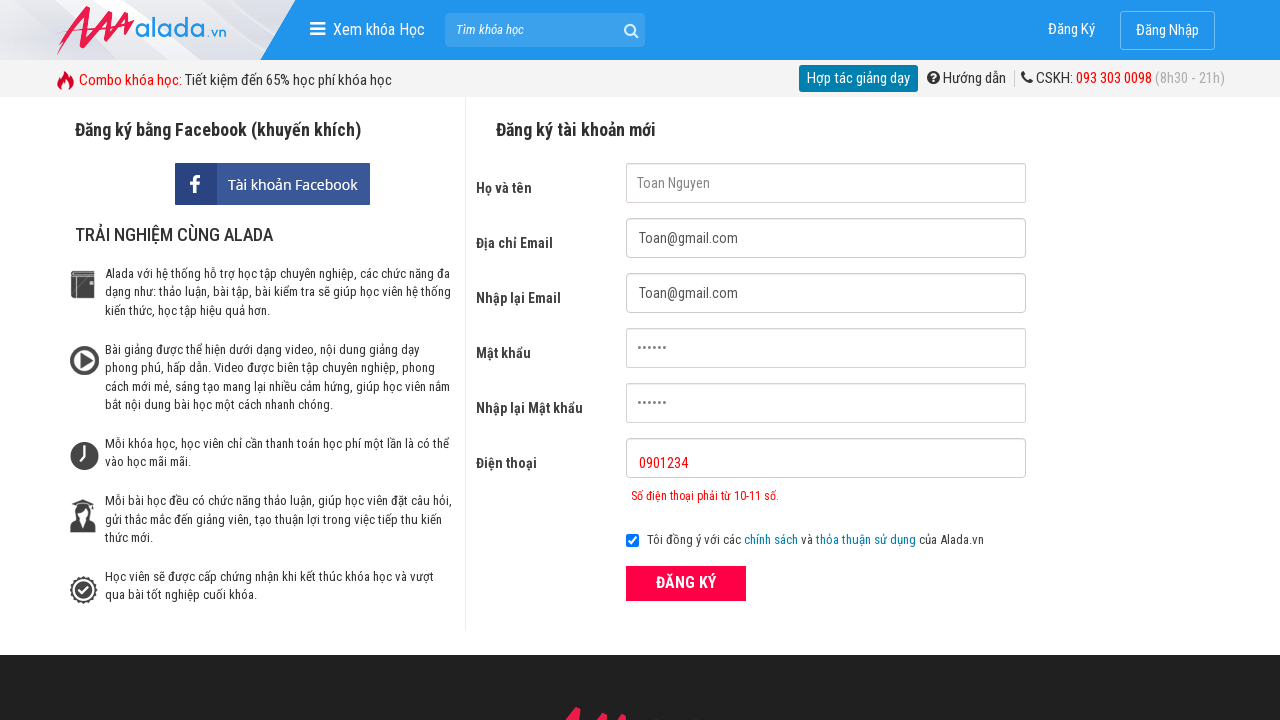

Navigated to registration form for second test case
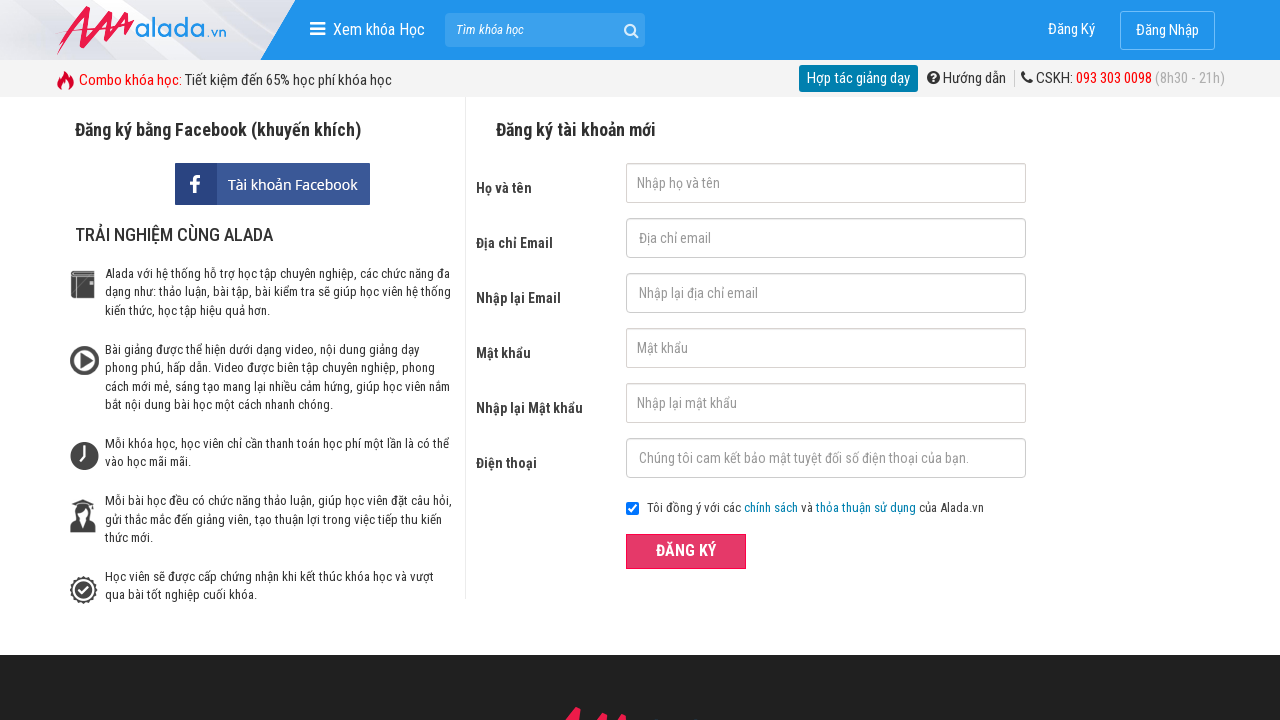

Filled first name field with 'Toan Nguyen' (second test) on #txtFirstname
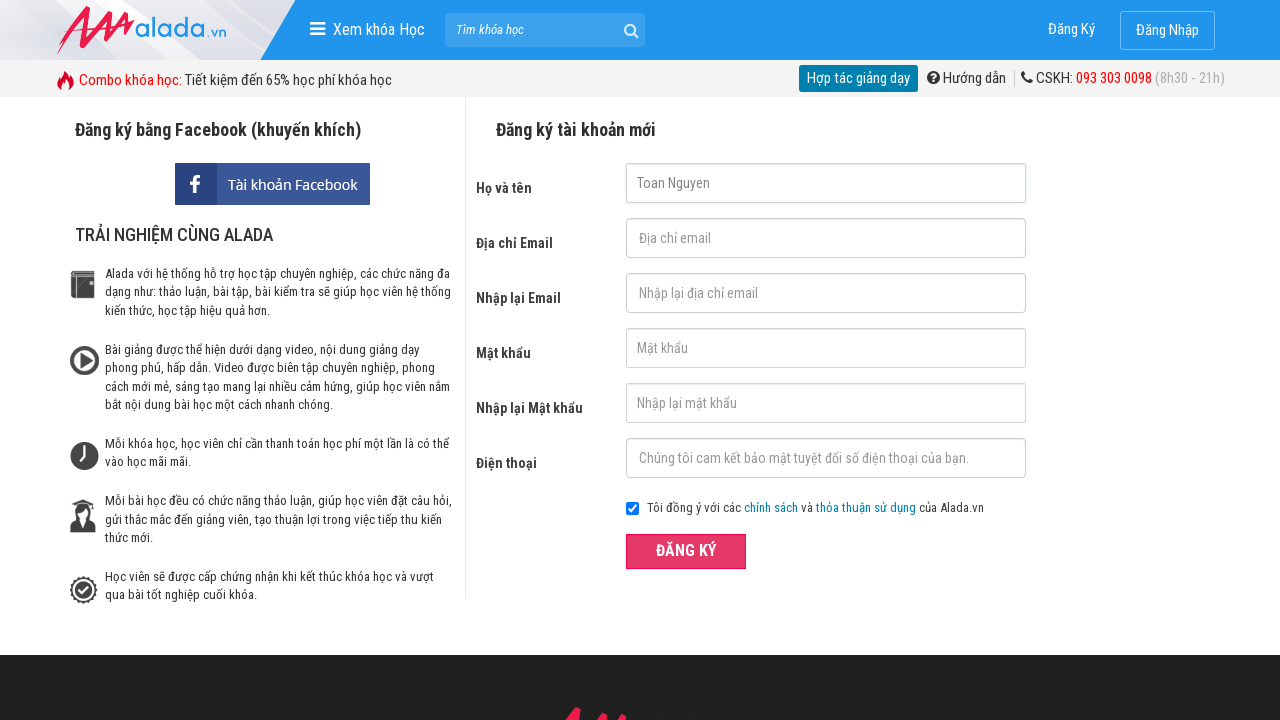

Filled email field with 'Toan@gmail.com' (second test) on #txtEmail
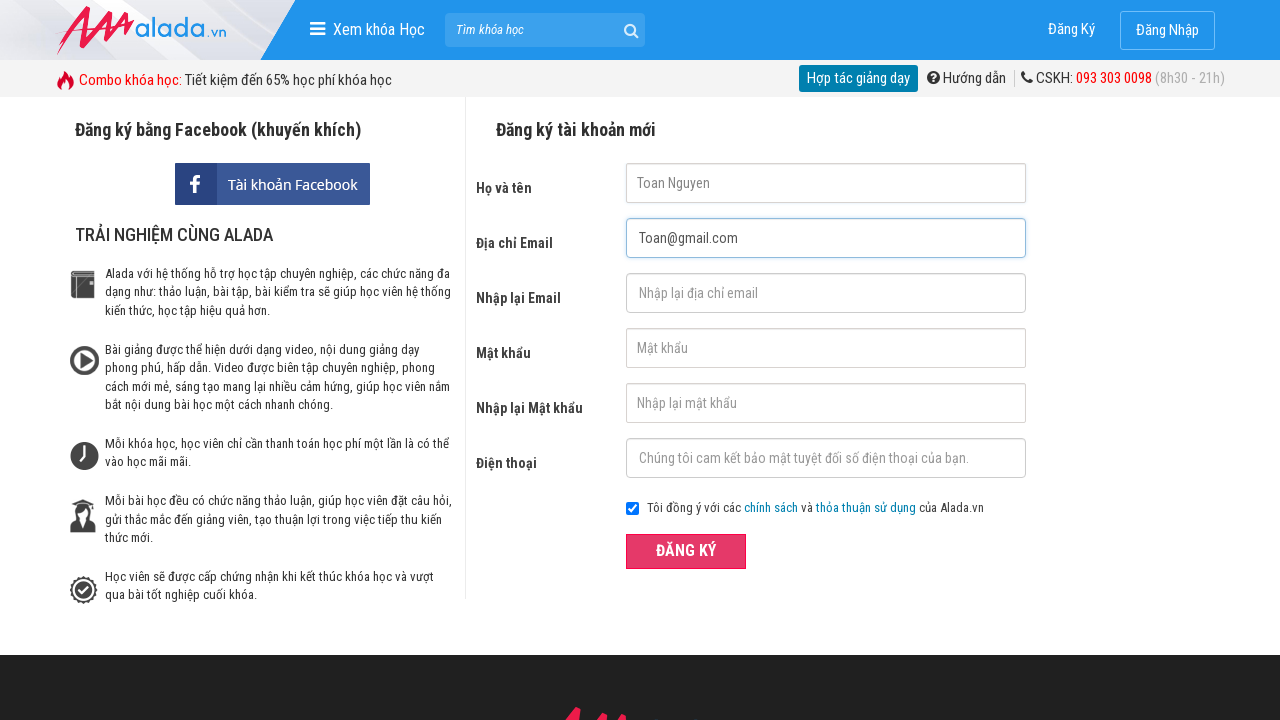

Filled confirm email field with 'Toan@gmail.com' (second test) on #txtCEmail
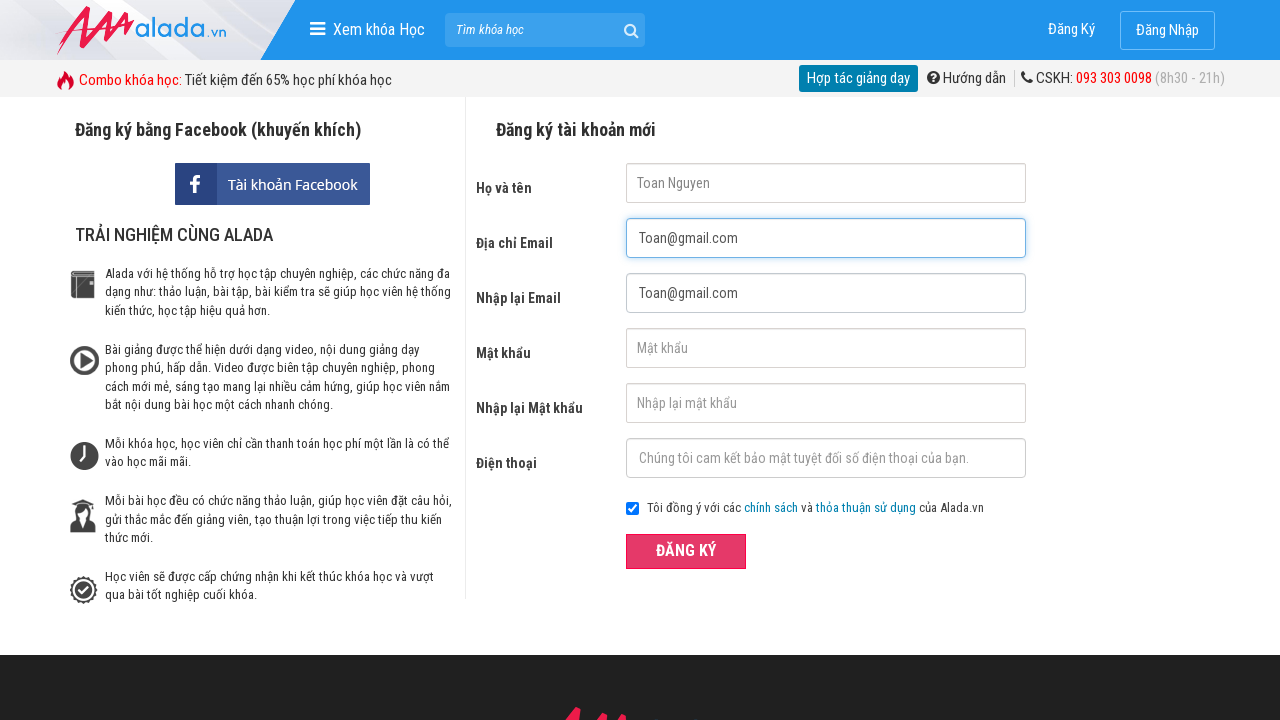

Filled password field with 'Toan12' (second test) on input#txtPassword
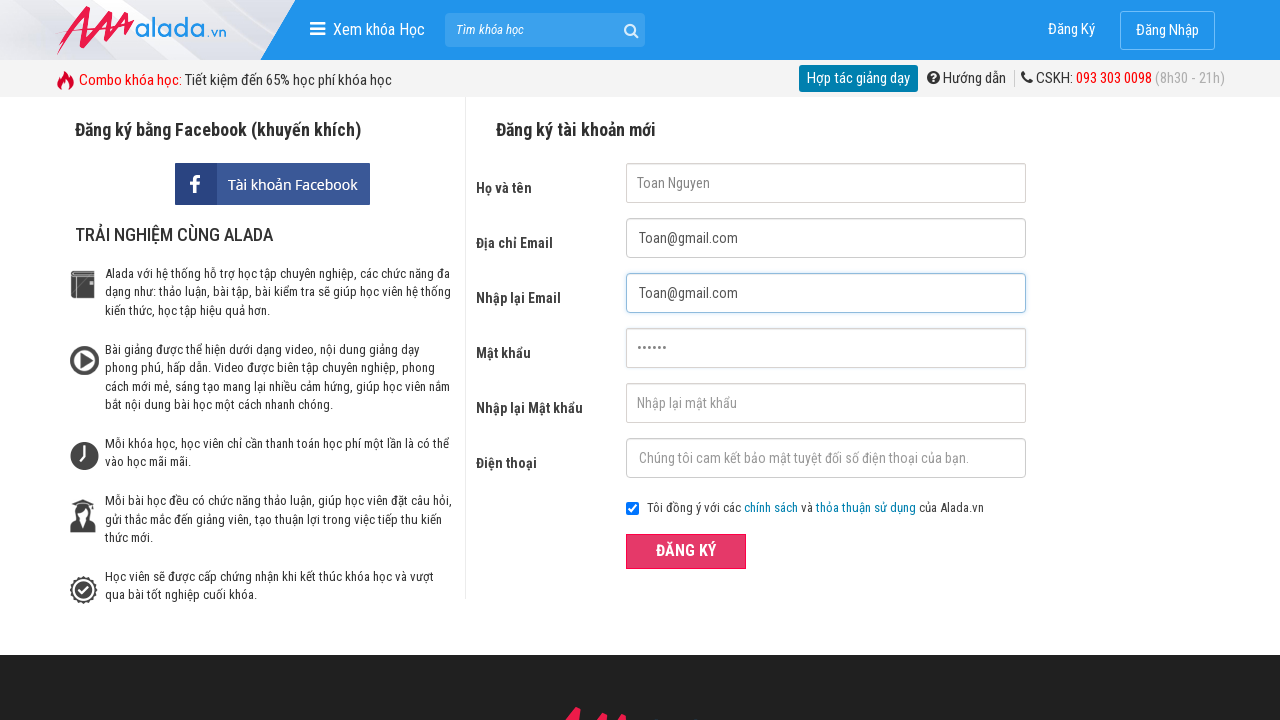

Filled confirm password field with 'Toan12' (second test) on input#txtCPassword
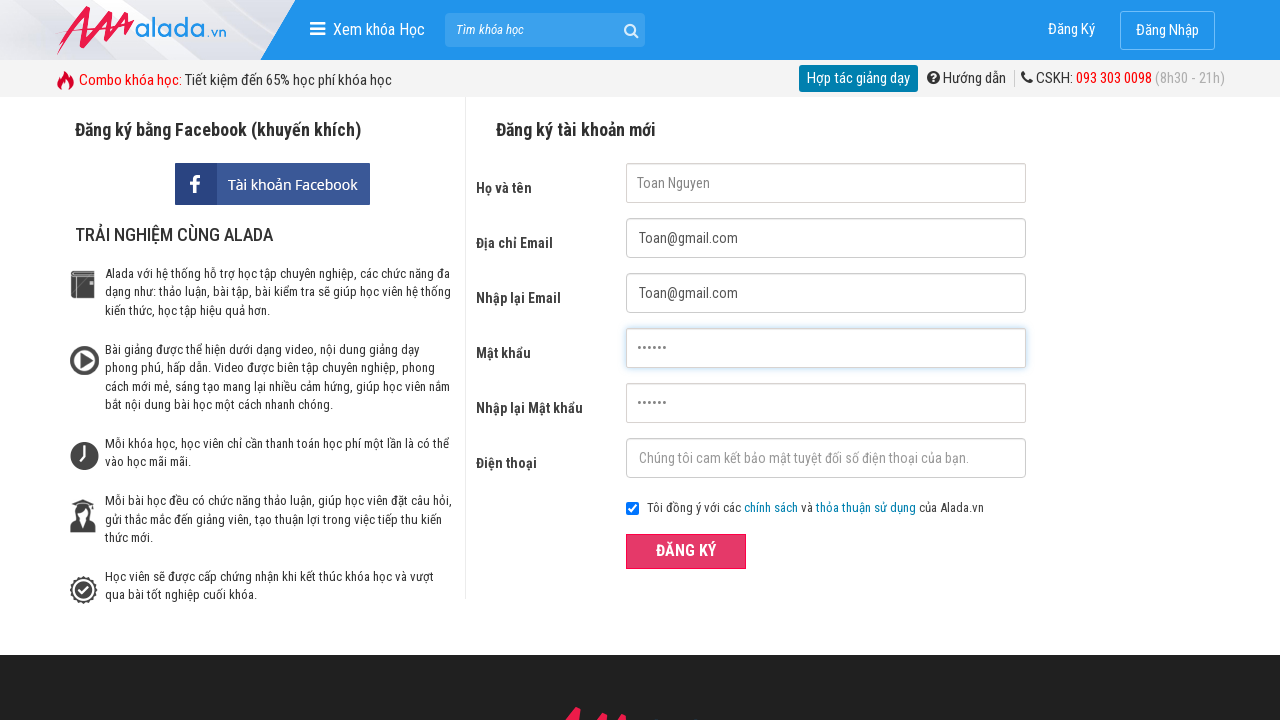

Filled phone field with '1901234' (invalid prefix '1') on #txtPhone
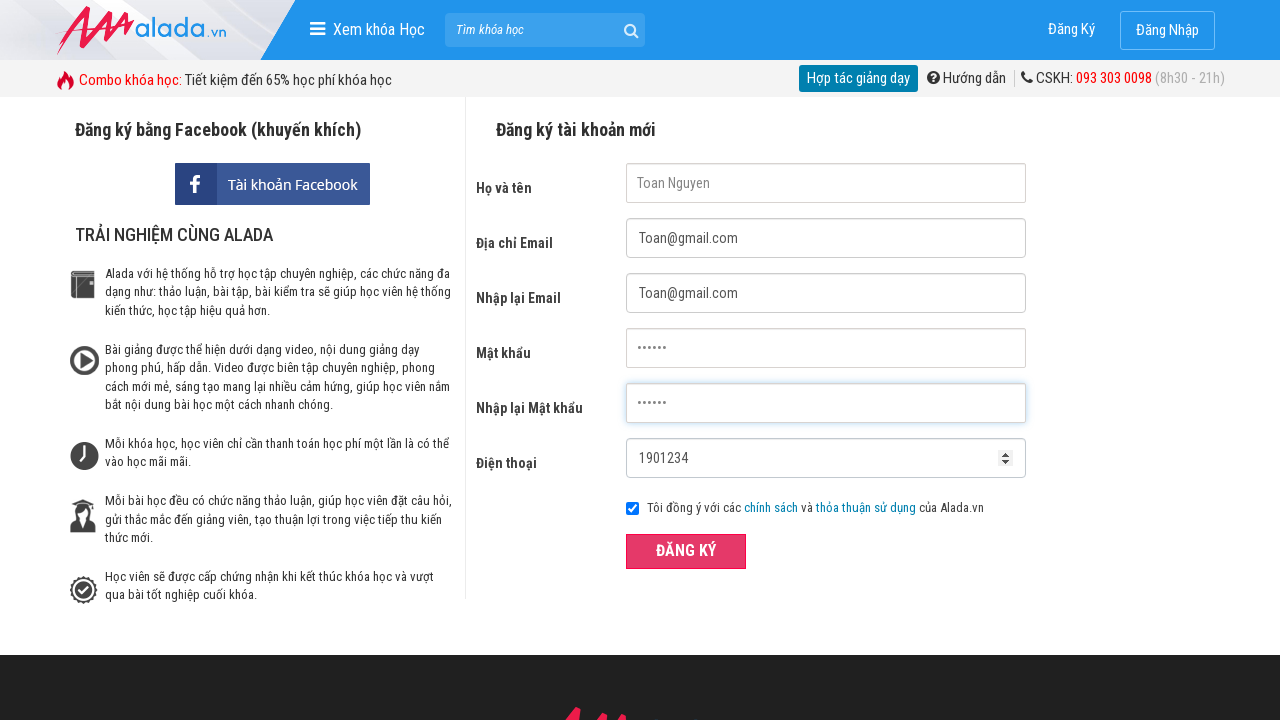

Clicked submit button to attempt registration with invalid phone prefix at (686, 551) on button[type='submit']
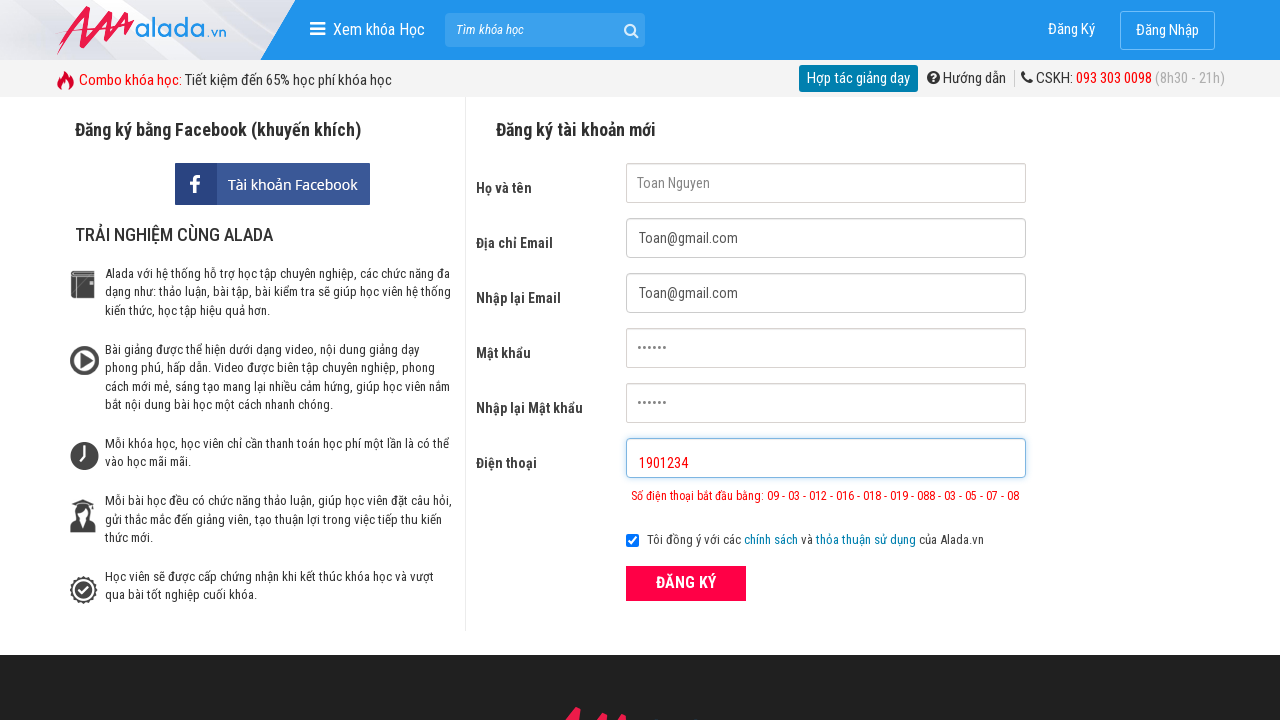

Phone error message appeared for invalid prefix
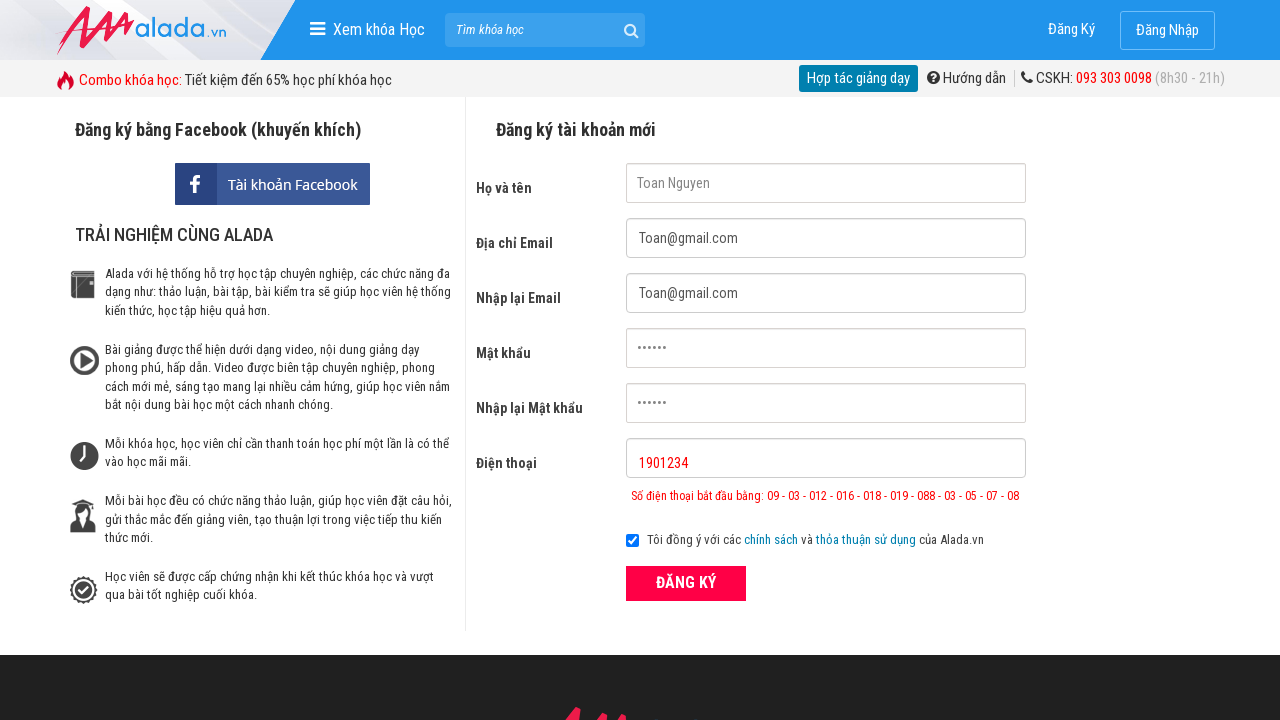

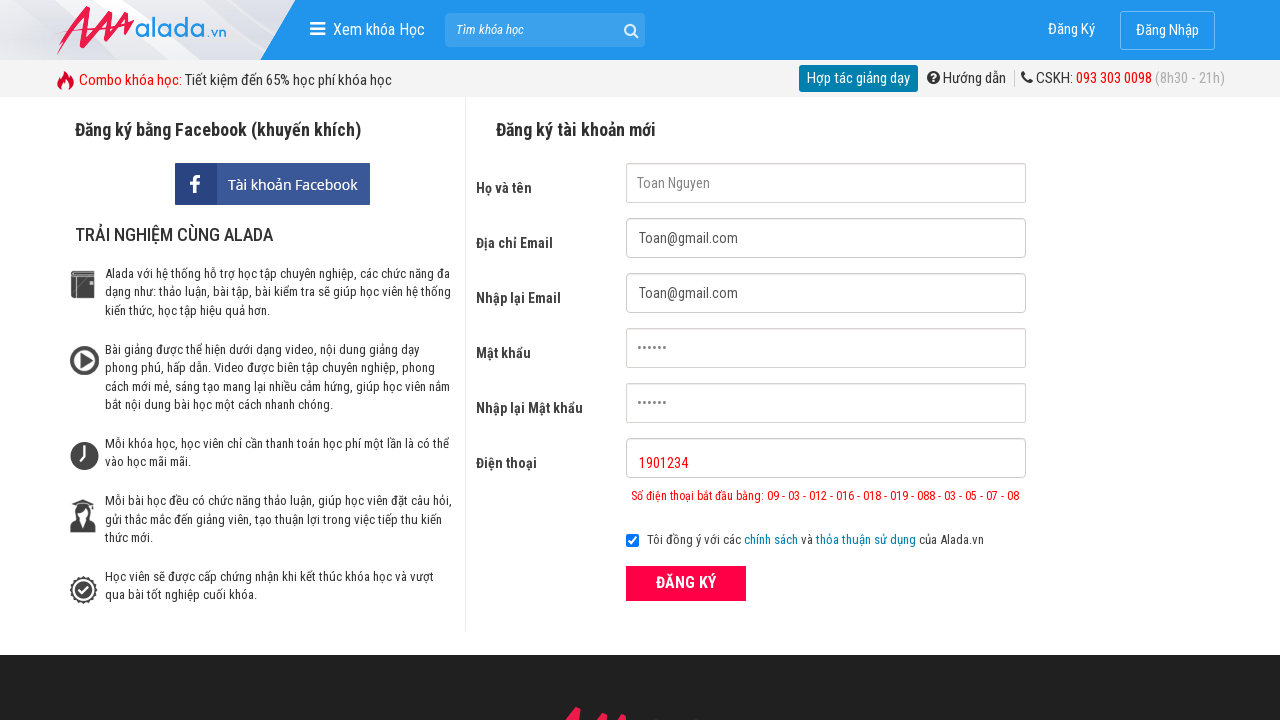